Tests JavaScript alert popup handling by clicking a button that triggers an alert, then accepting the alert dialog

Starting URL: https://demoqa.com/alerts

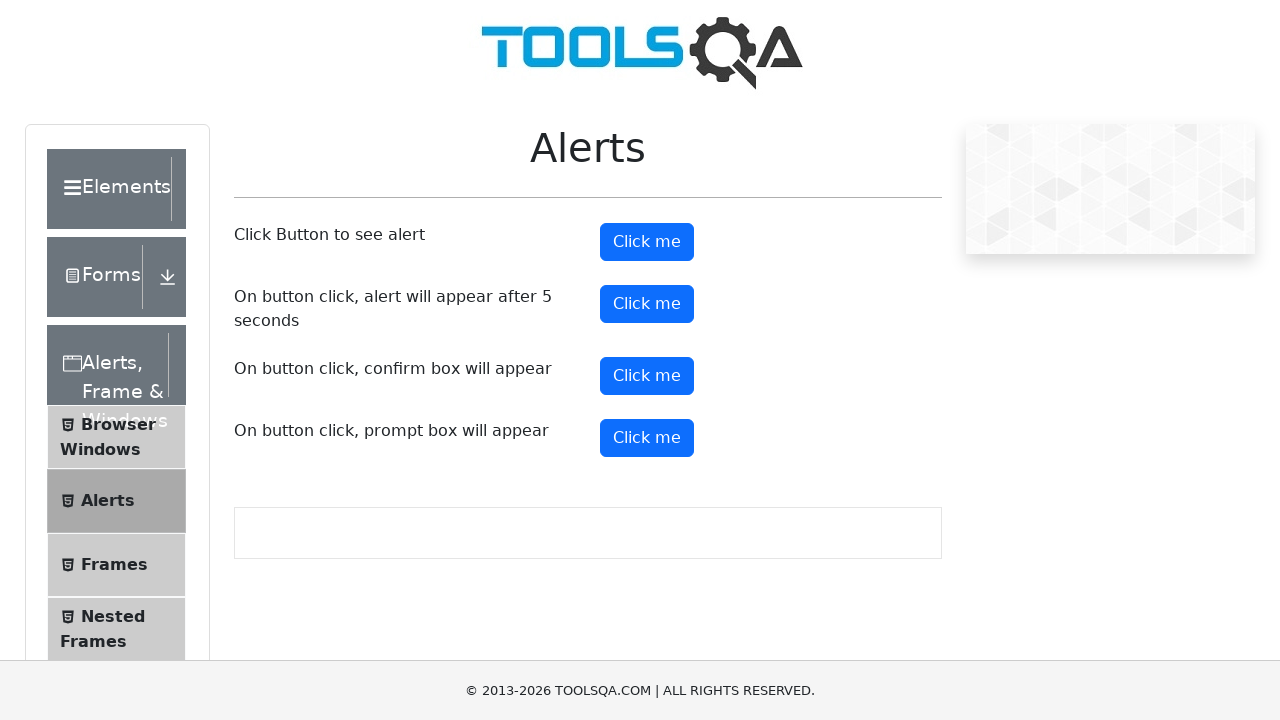

Set up dialog handler to accept alerts
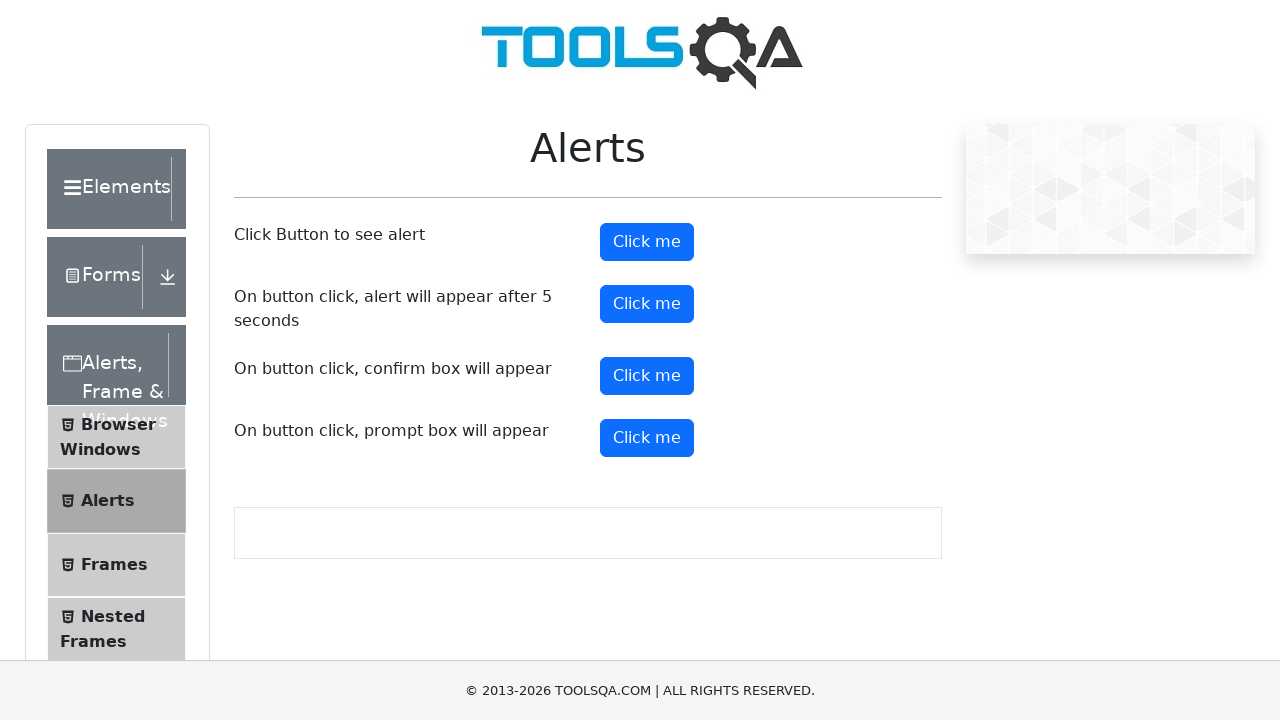

Clicked button that triggers JavaScript alert popup at (647, 376) on (//button[@type='button'])[4]
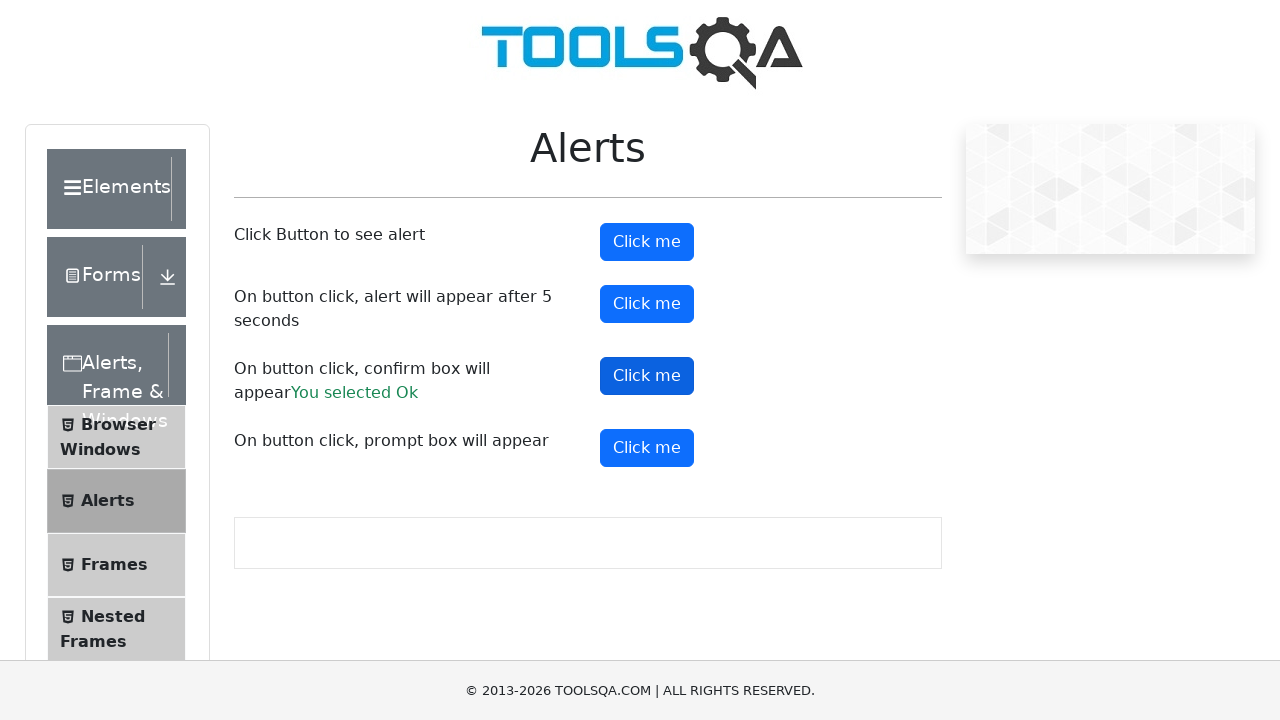

Waited for alert dialog to be processed and accepted
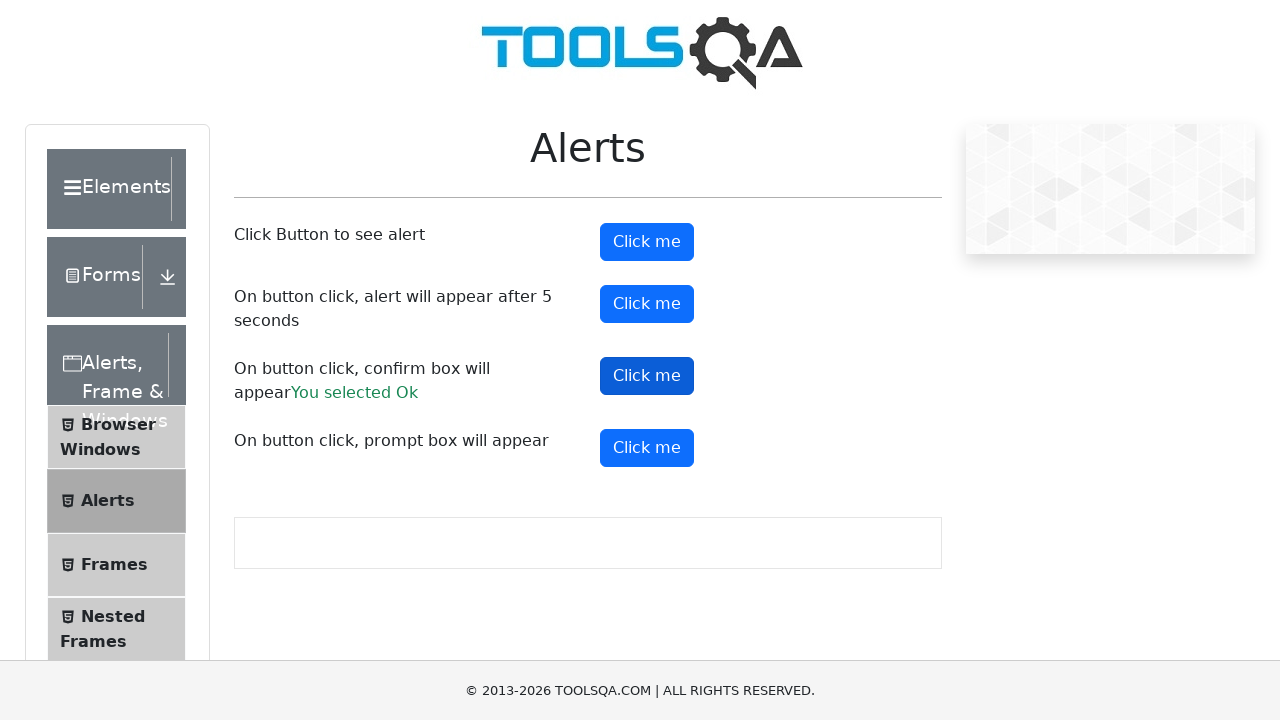

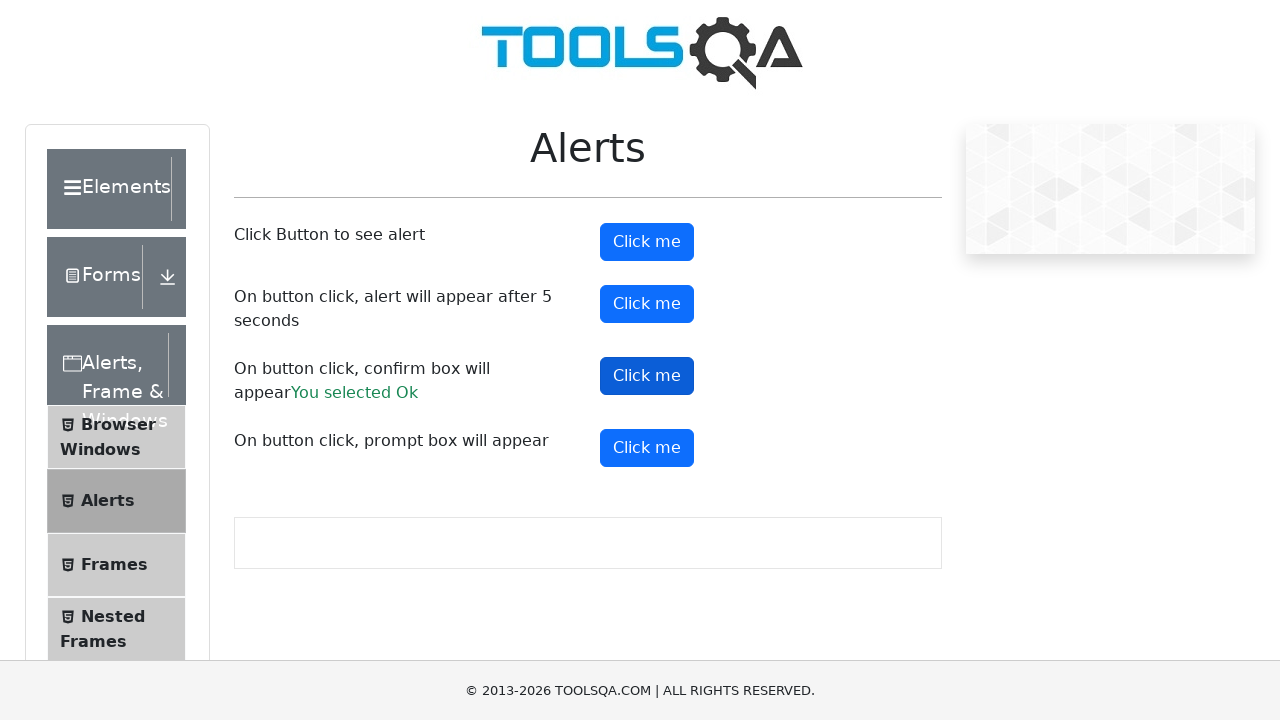